Tests various mouse interactions including click, double-click, right-click, hover, and drag-and-drop actions on a practice automation website

Starting URL: https://play1.automationcamp.ir/mouse_events.html

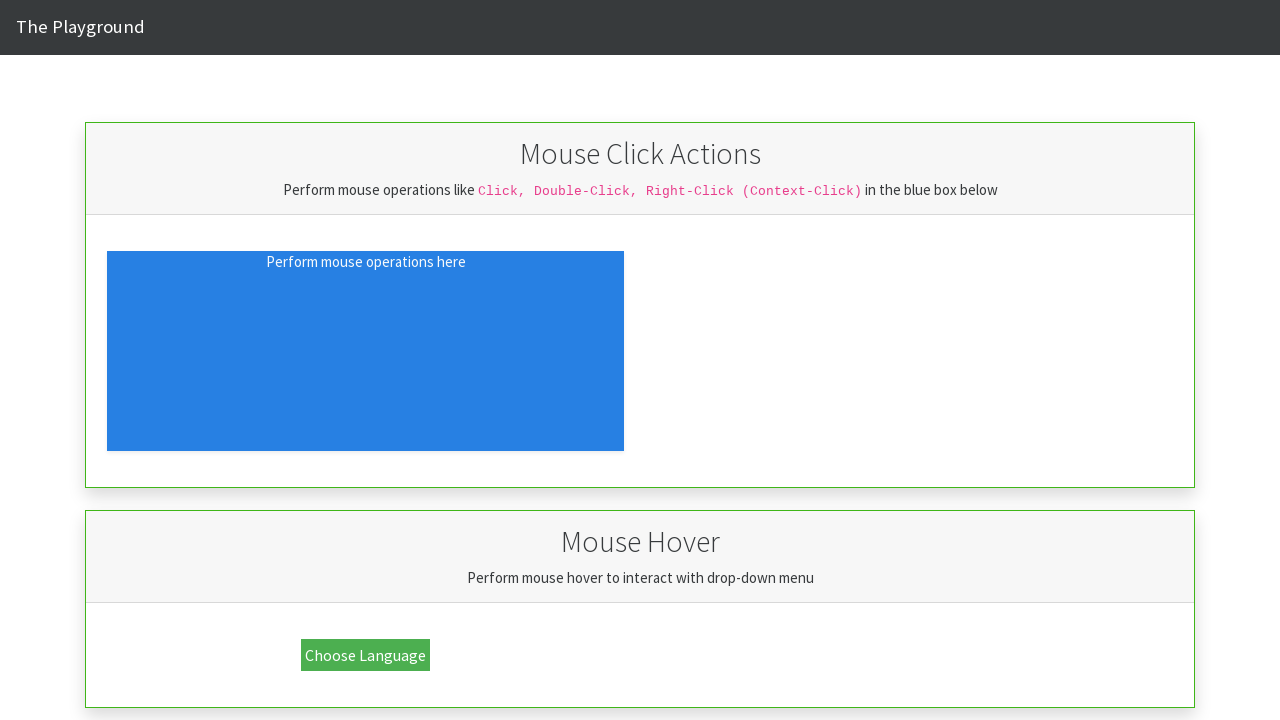

Located click area element
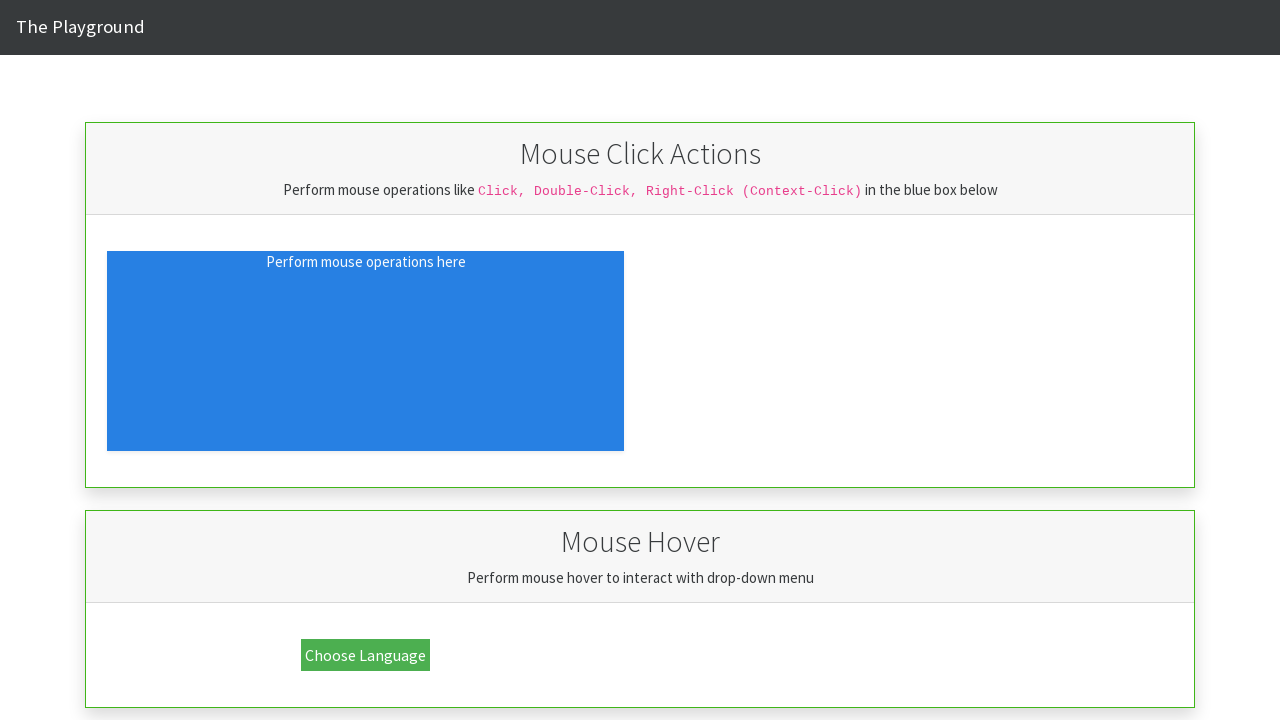

Performed single click on click area at (366, 351) on div#click_area
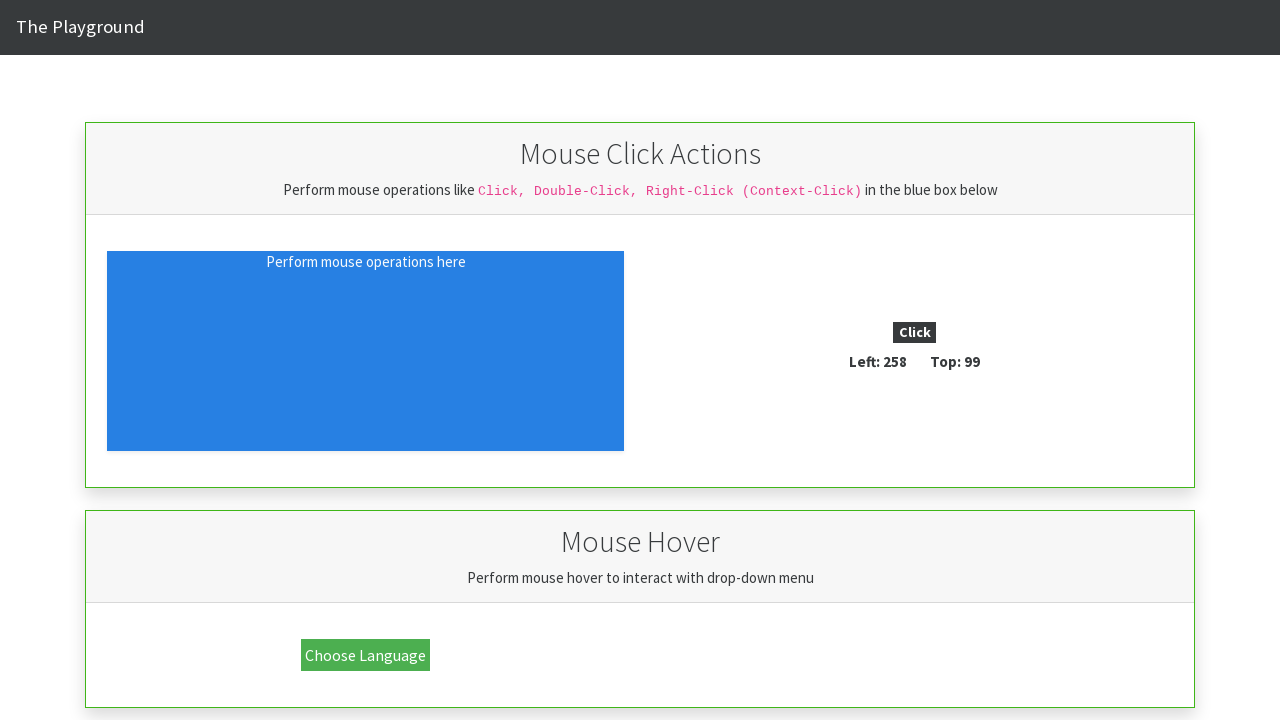

Located click type indicator
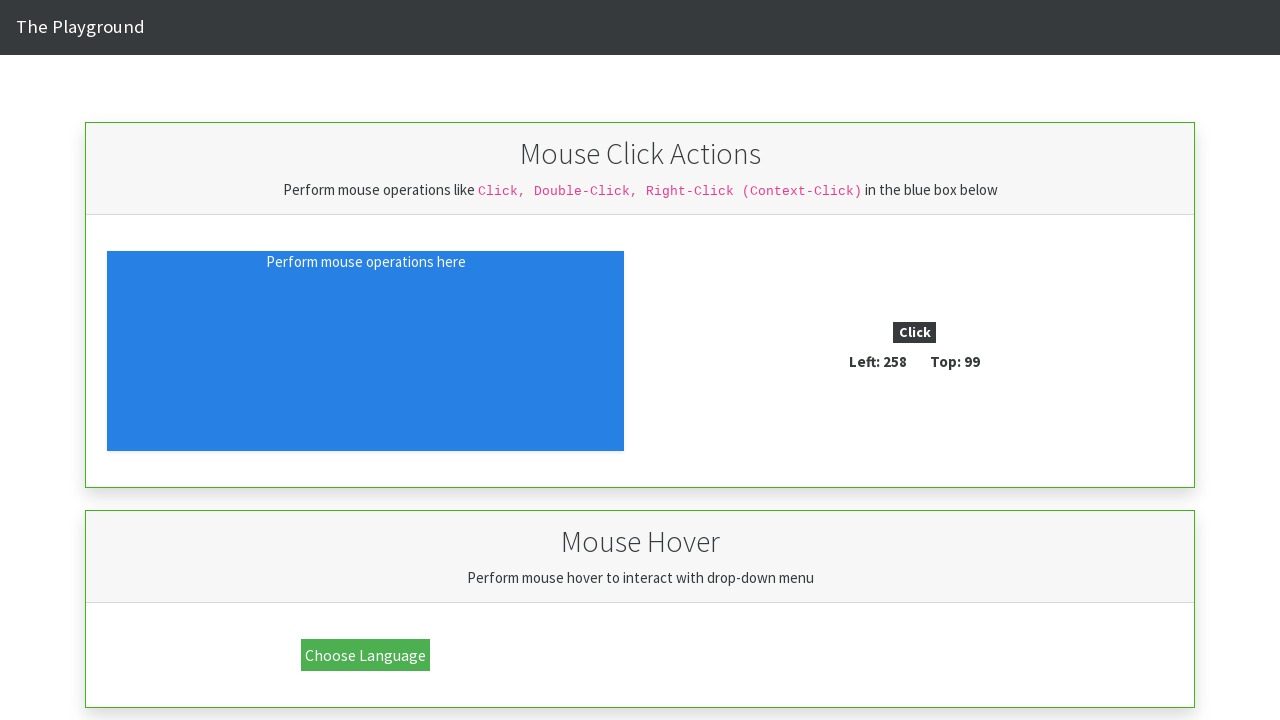

Verified single click was registered correctly
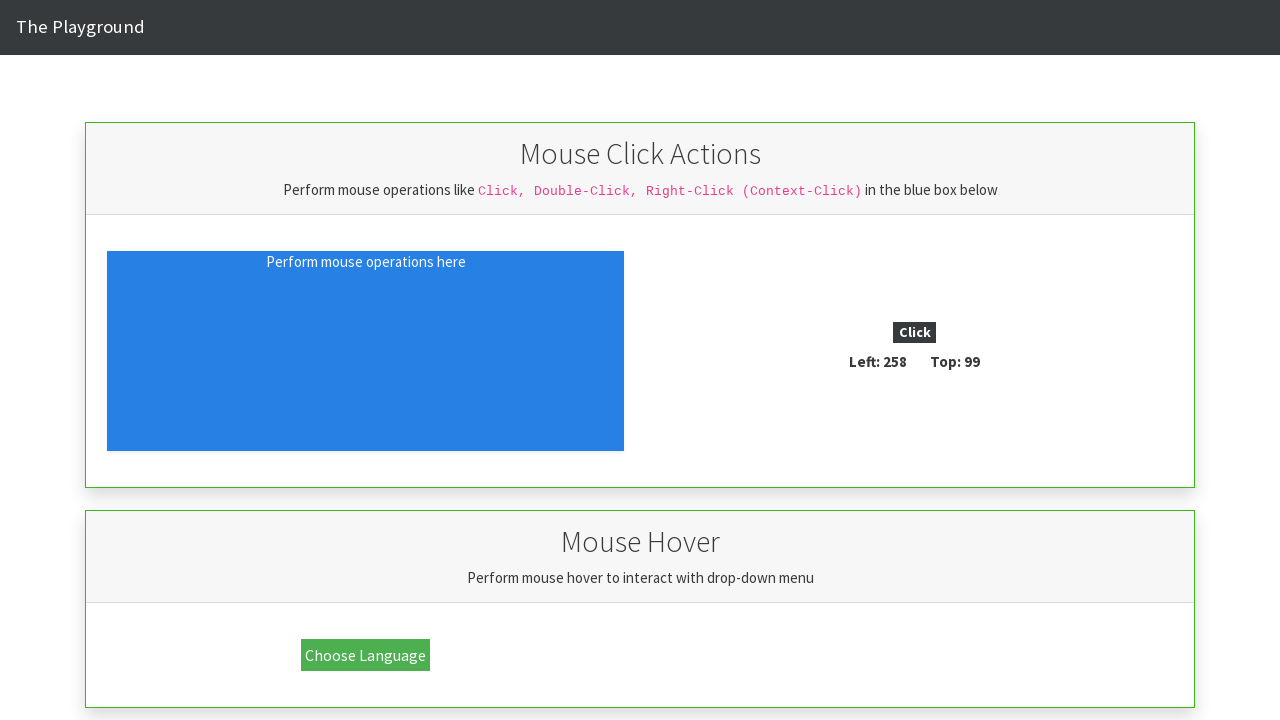

Performed double-click on click area at (366, 351) on div#click_area
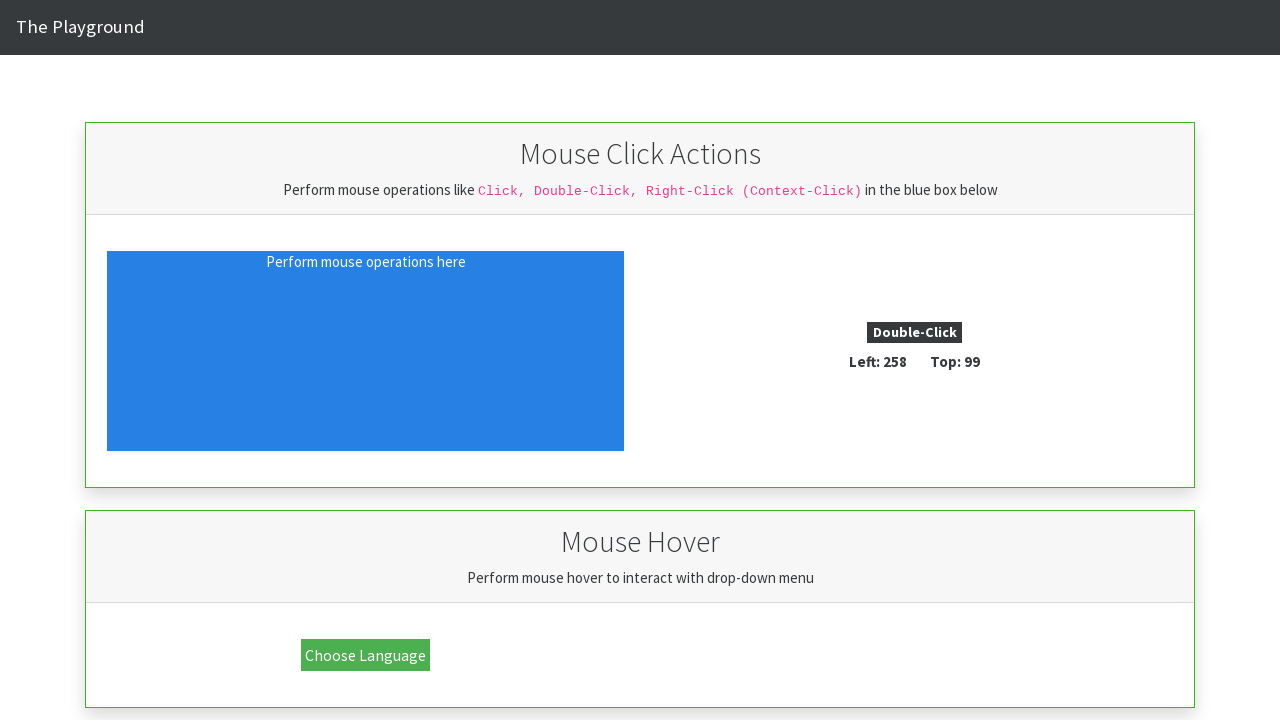

Verified double-click was registered correctly
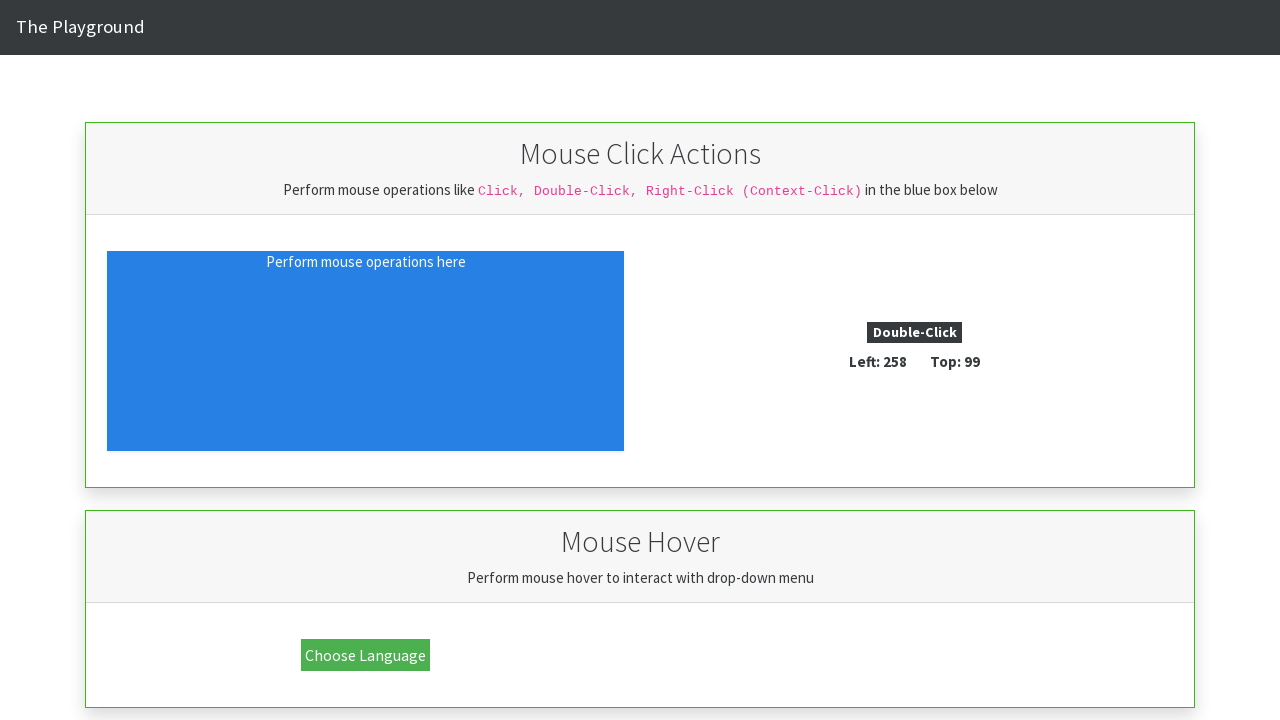

Performed right-click on click area at (366, 351) on div#click_area
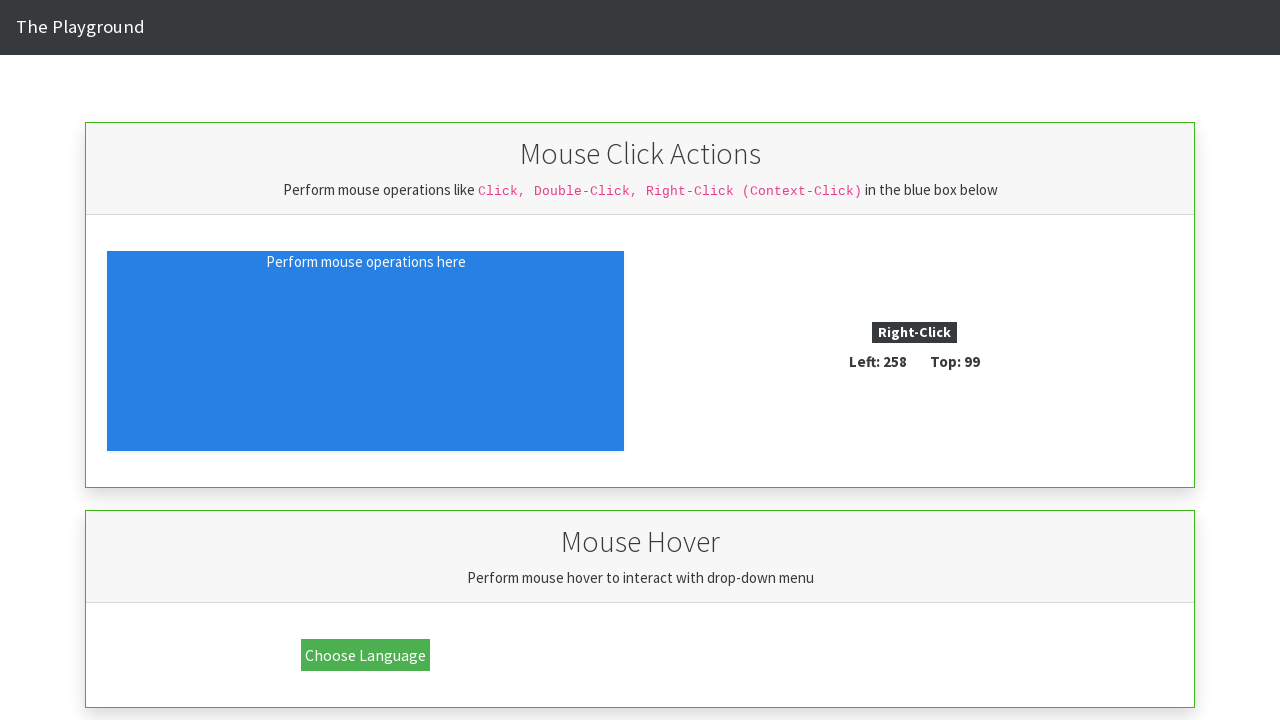

Verified right-click was registered correctly
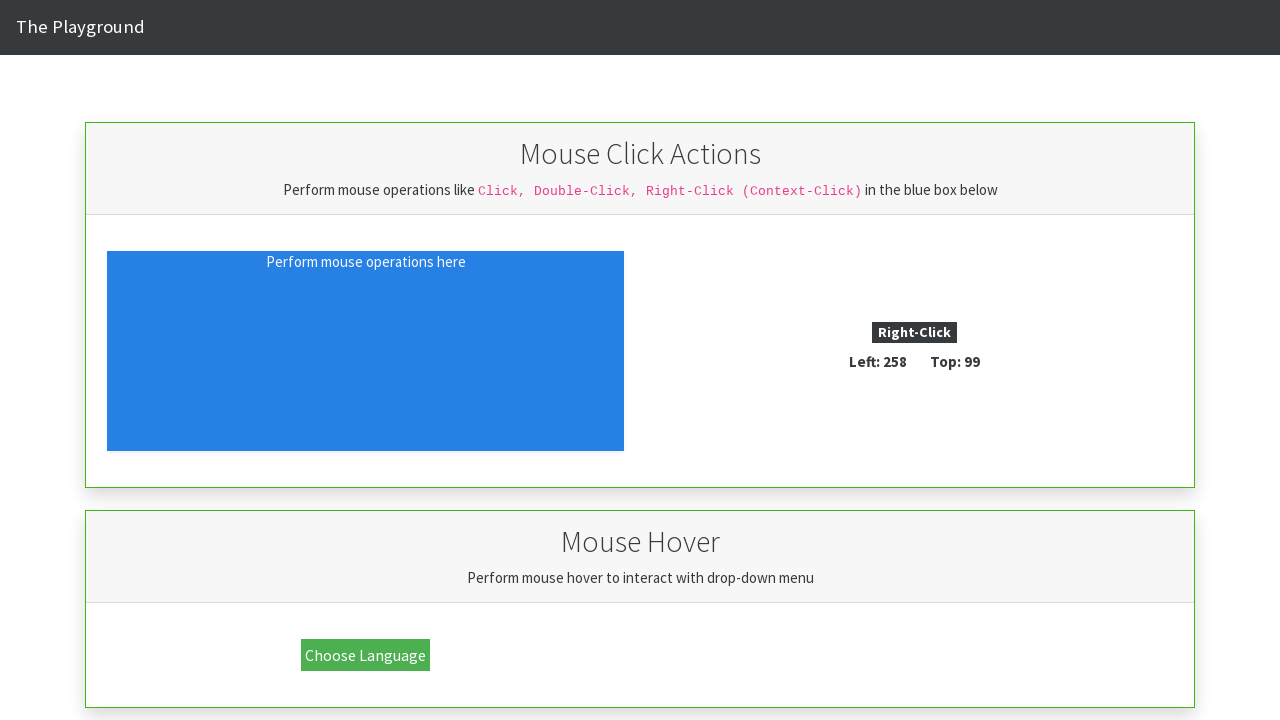

Scrolled down by 500 pixels
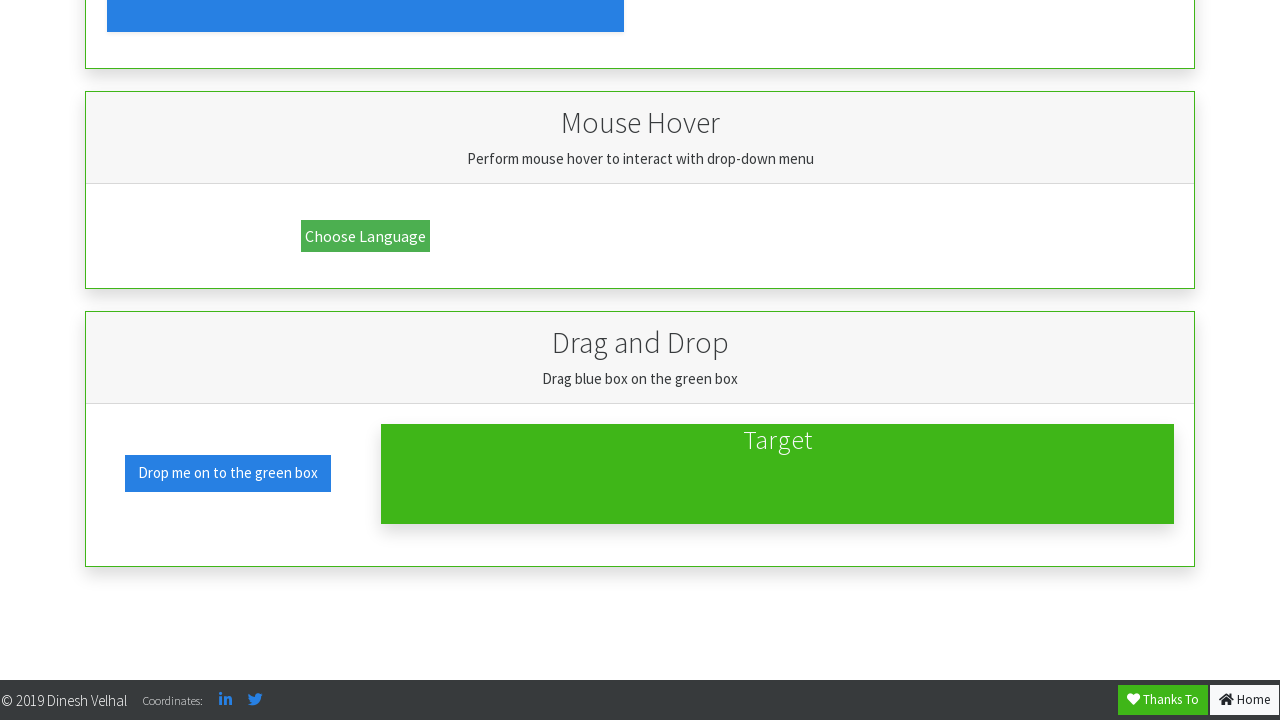

Located language selection button
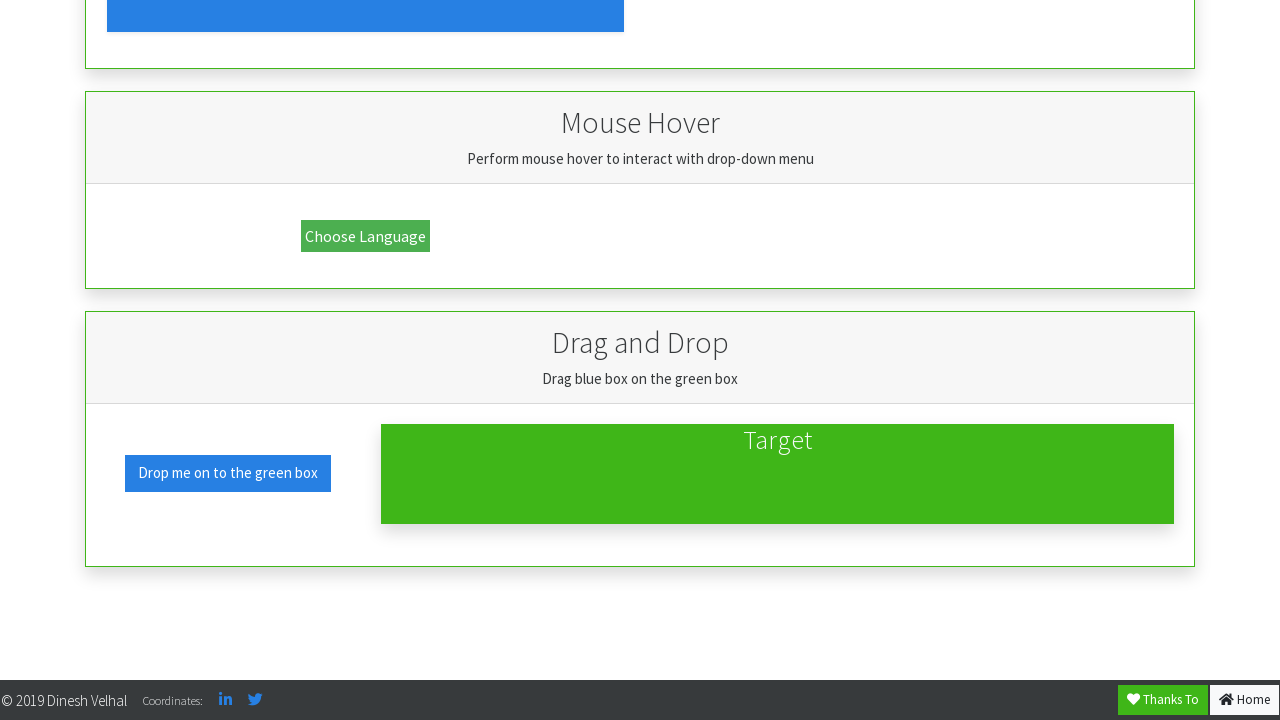

Hovered over language selection button at (366, 236) on button:text('Choose Language')
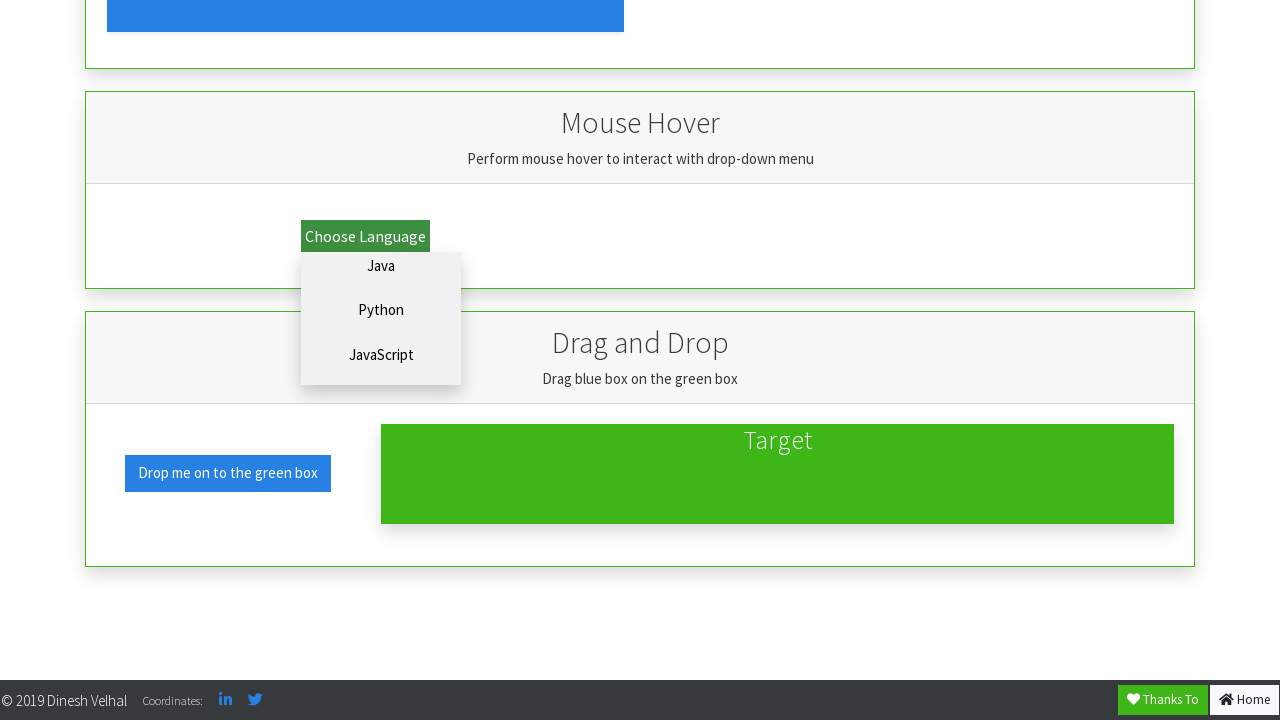

Located Java language option
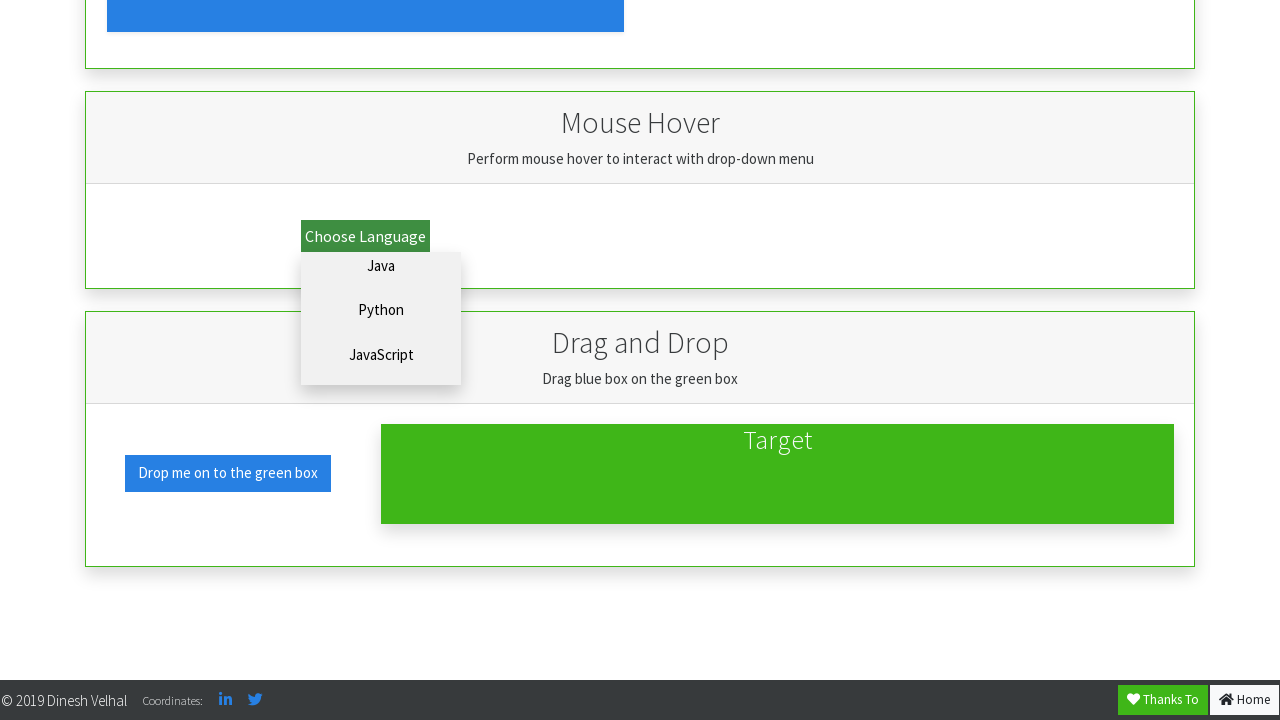

Clicked on Java option at (381, 266) on p#dd_java
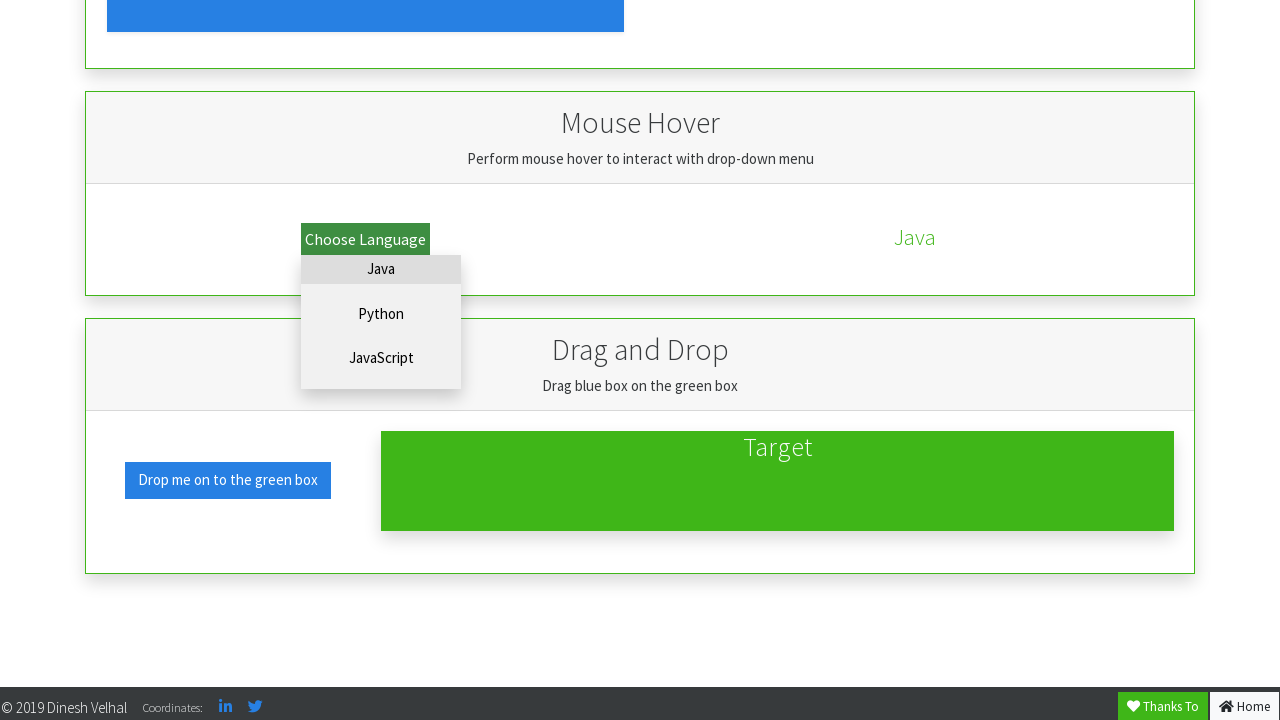

Located drag source element
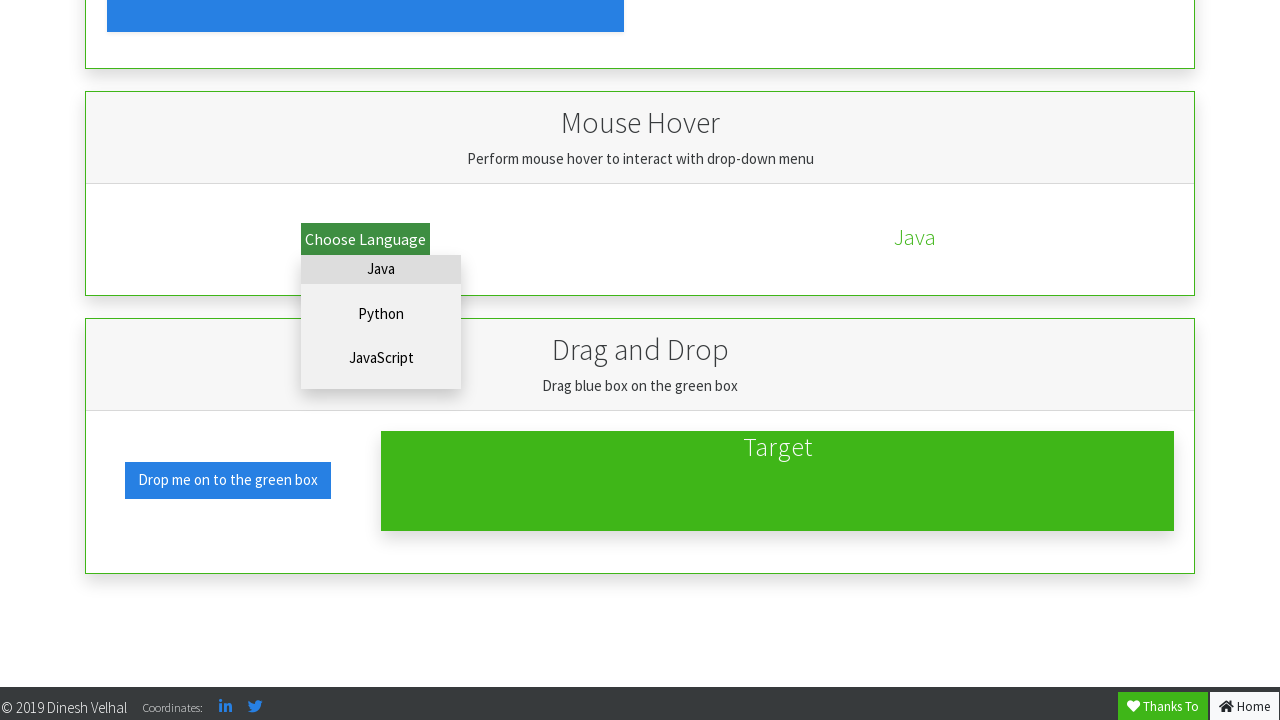

Located drop target element
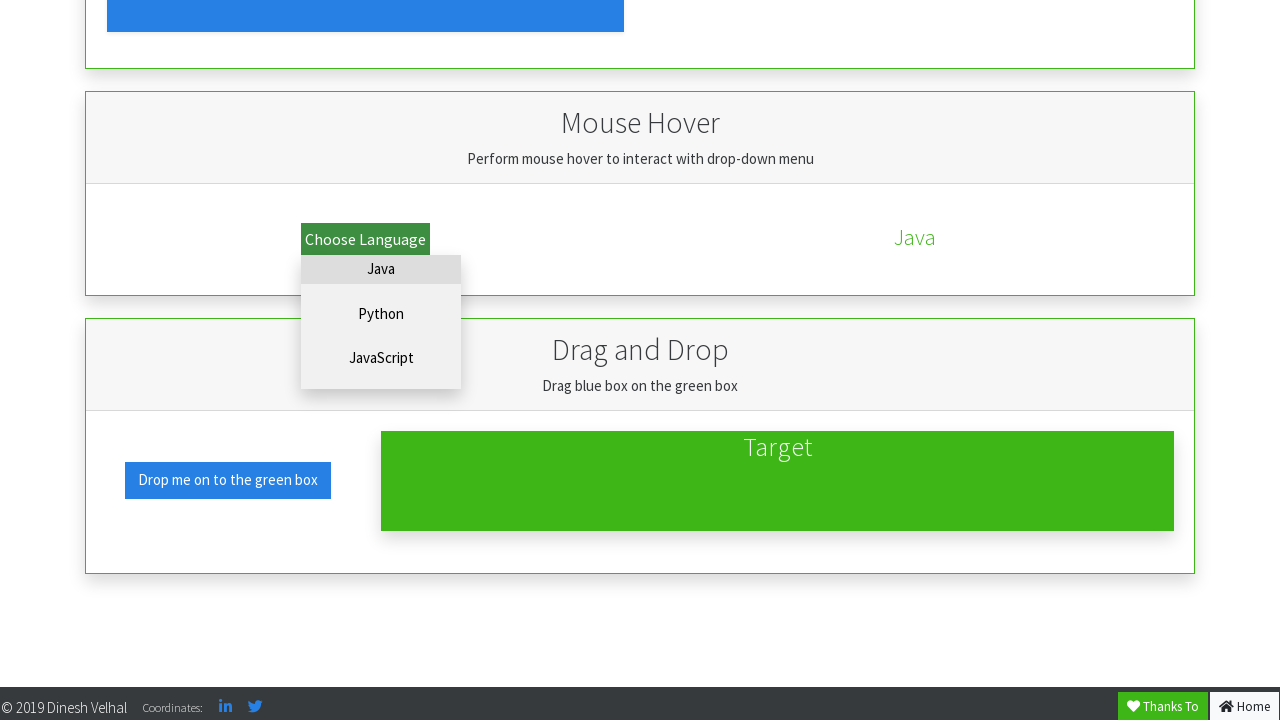

Dragged source element to target element at (777, 481)
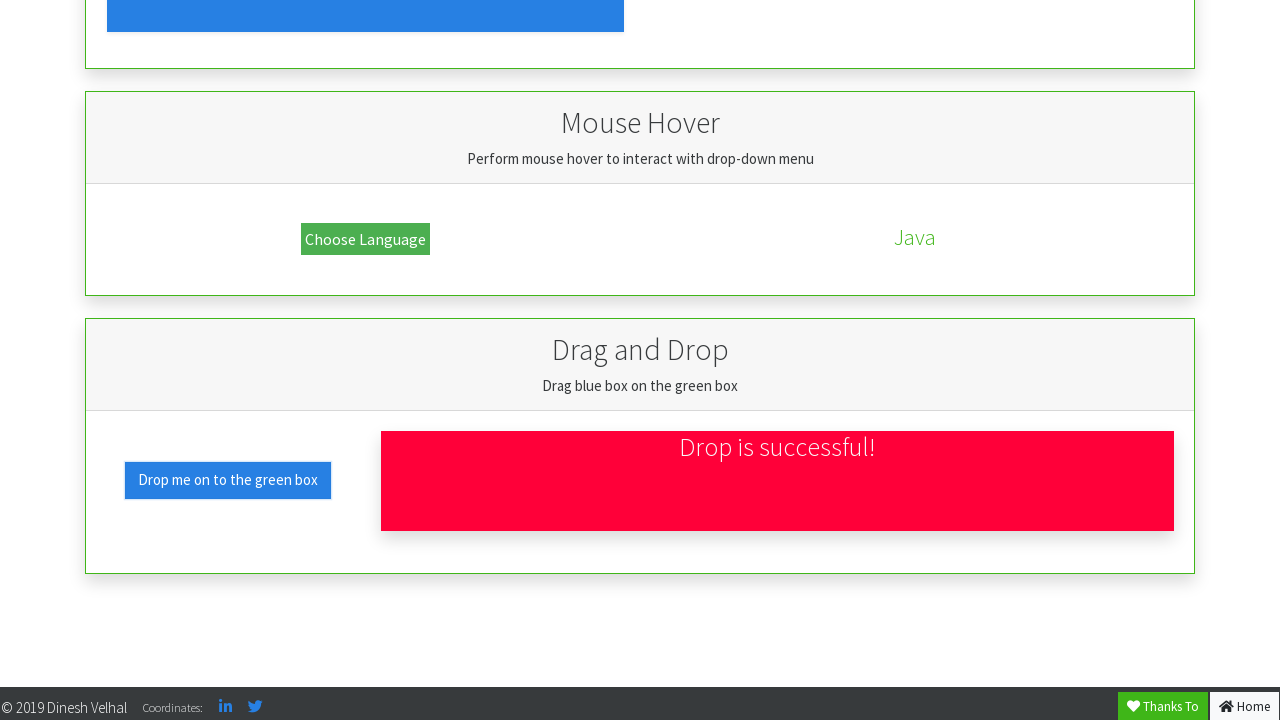

Verified drag and drop was successful
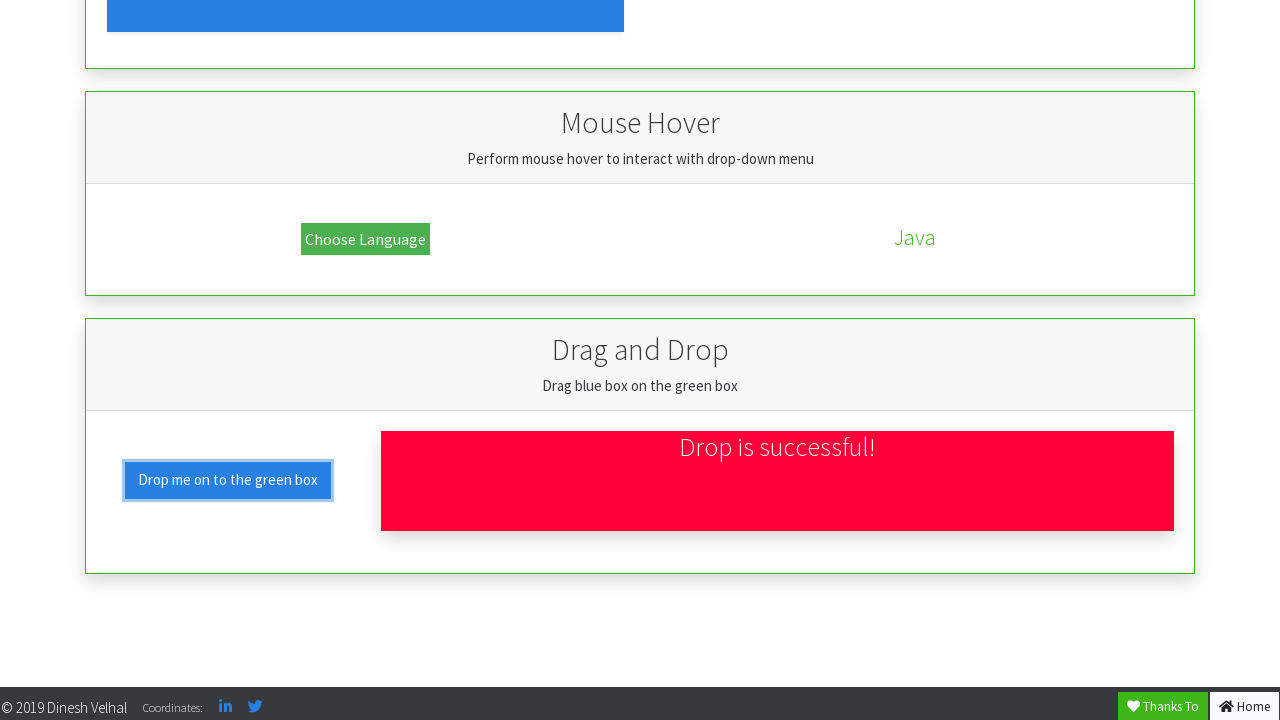

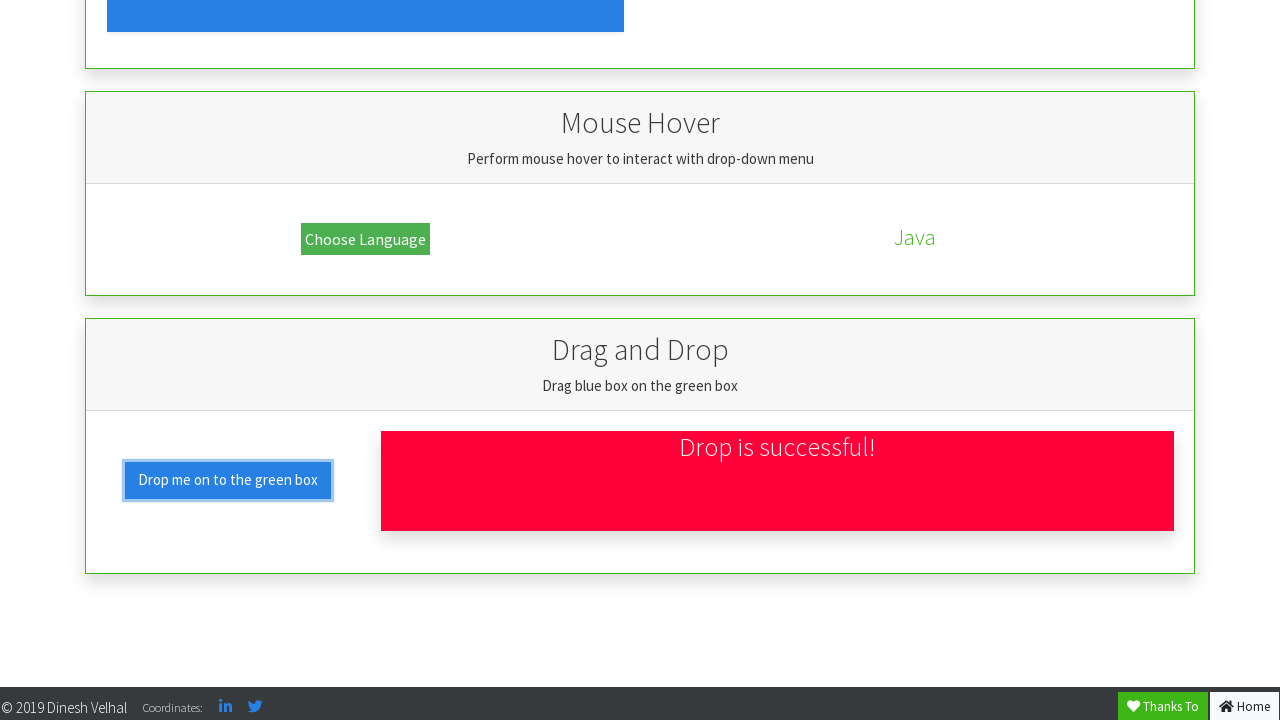